Tests that the currently applied filter is highlighted in the navigation

Starting URL: https://demo.playwright.dev/todomvc

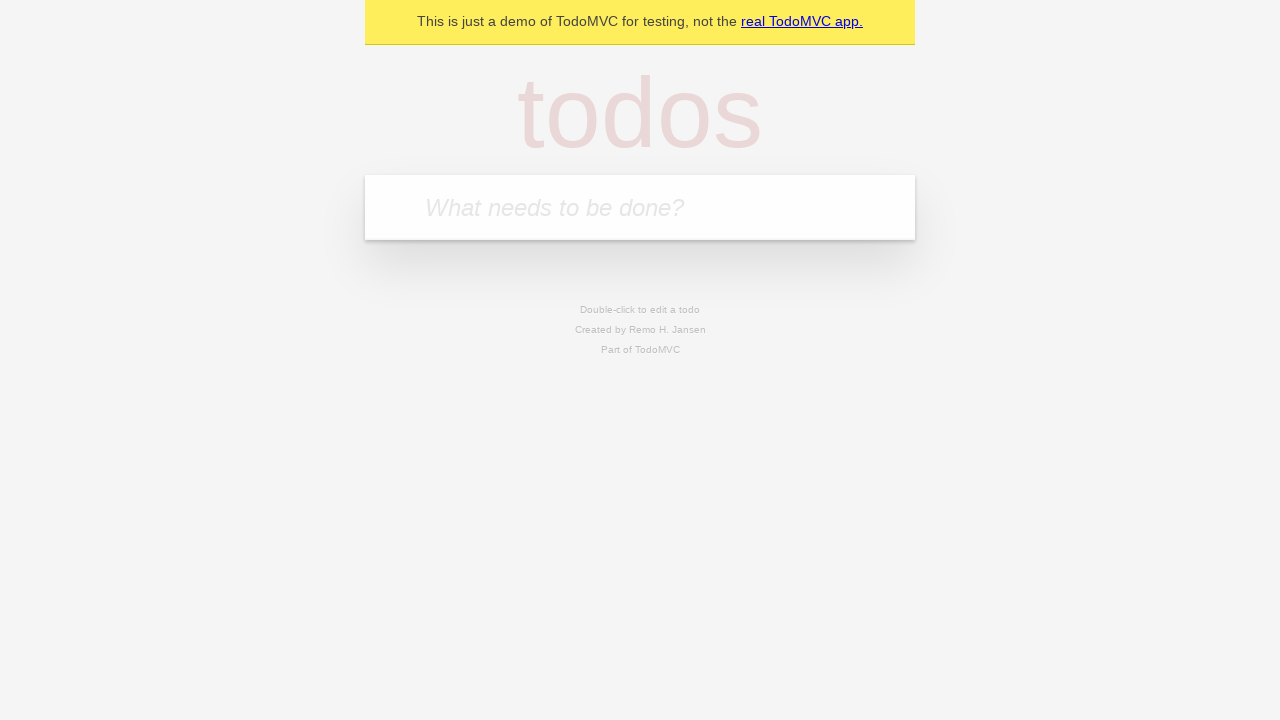

Filled todo input with 'buy some cheese' on internal:attr=[placeholder="What needs to be done?"i]
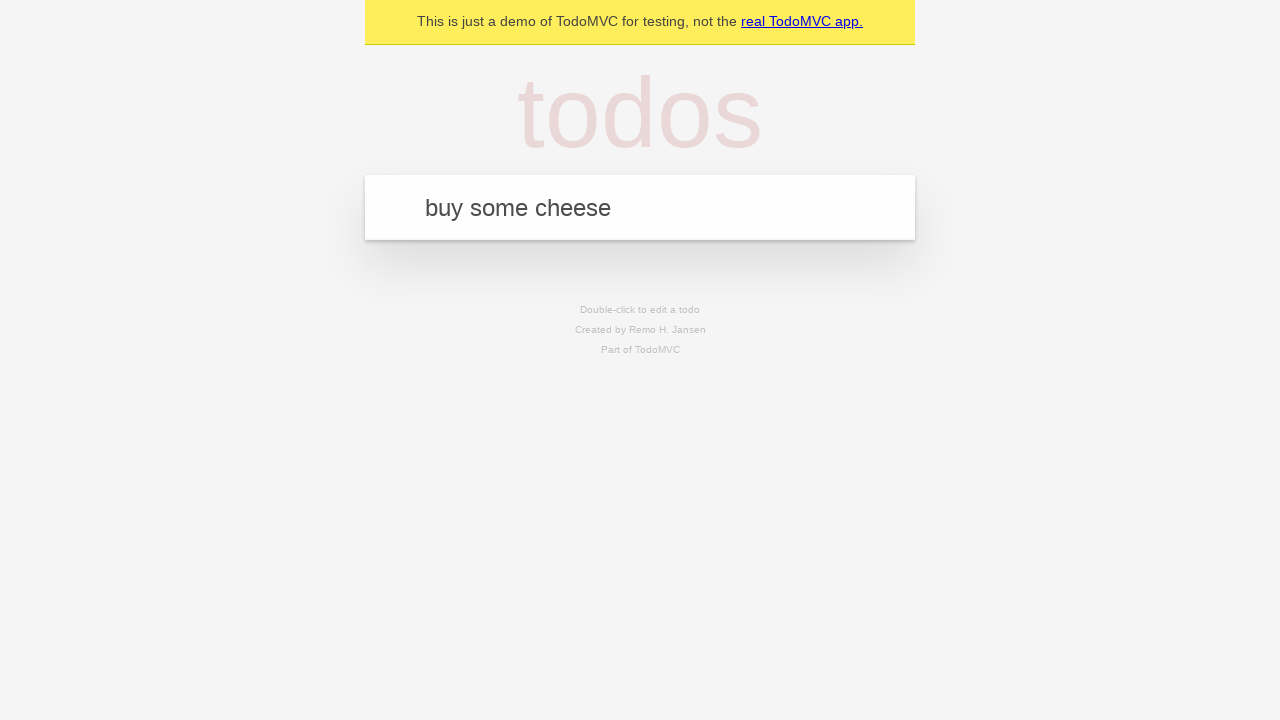

Pressed Enter to create first todo on internal:attr=[placeholder="What needs to be done?"i]
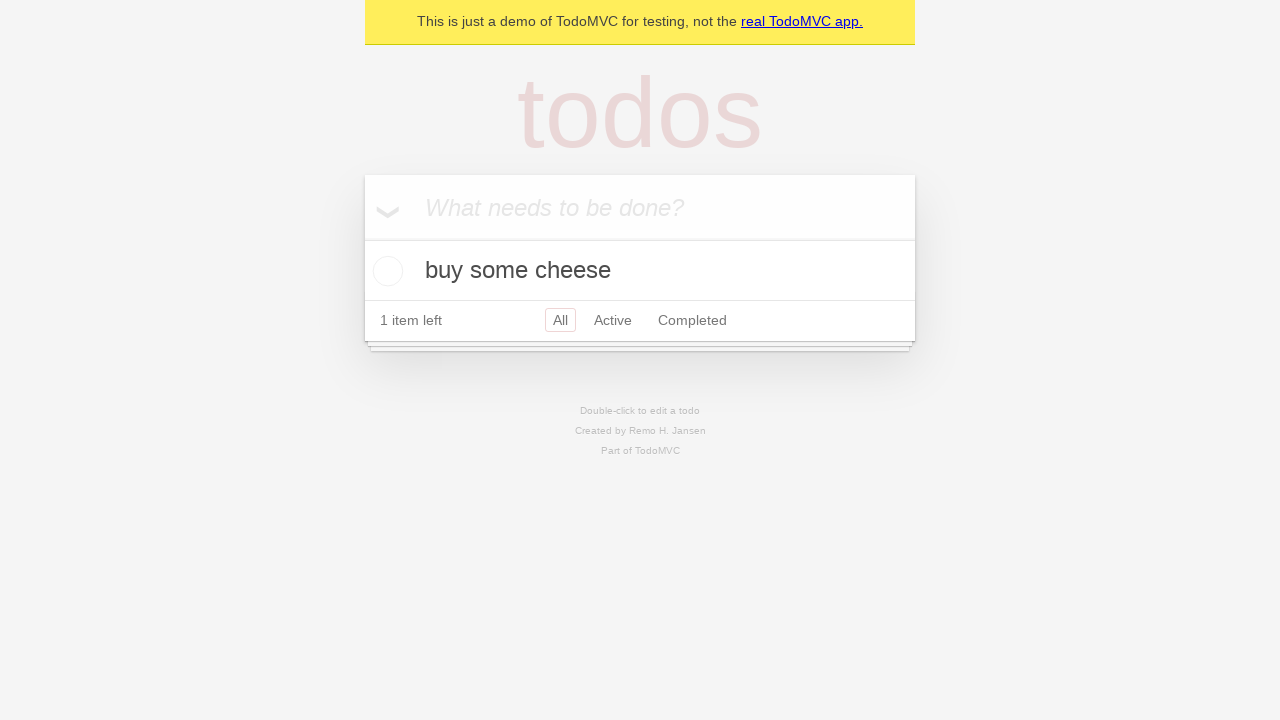

Filled todo input with 'feed the cat' on internal:attr=[placeholder="What needs to be done?"i]
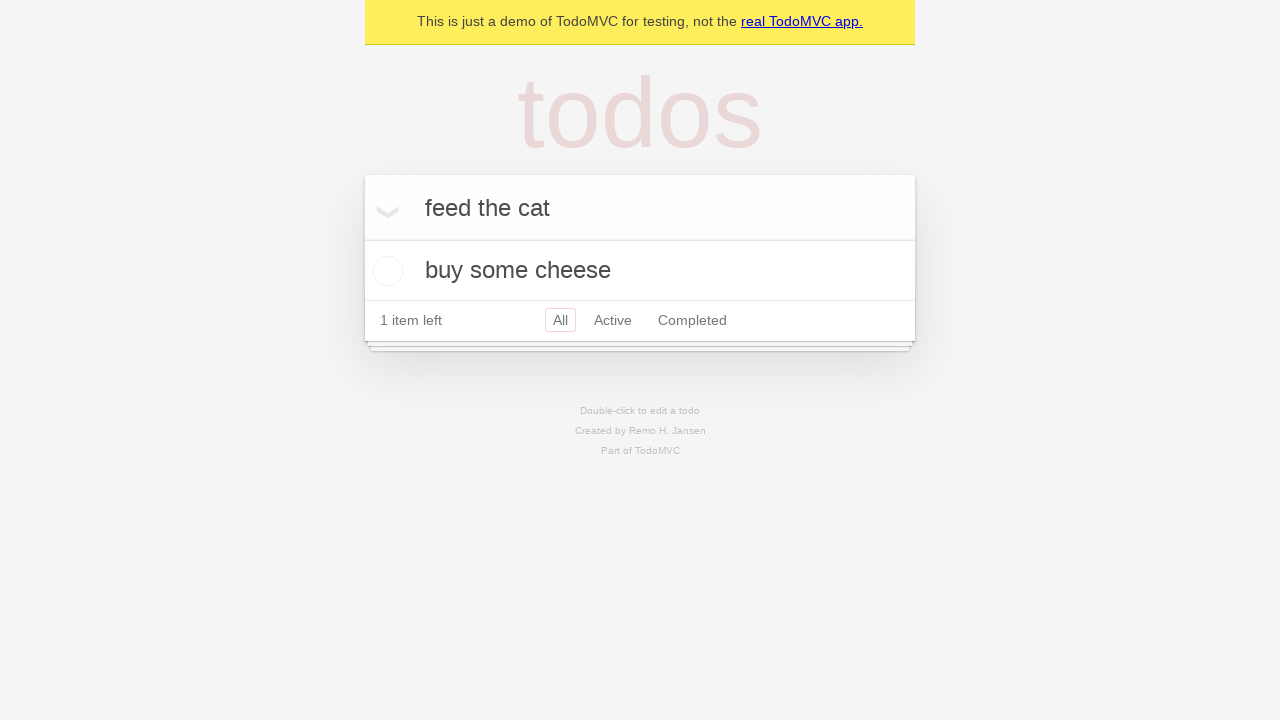

Pressed Enter to create second todo on internal:attr=[placeholder="What needs to be done?"i]
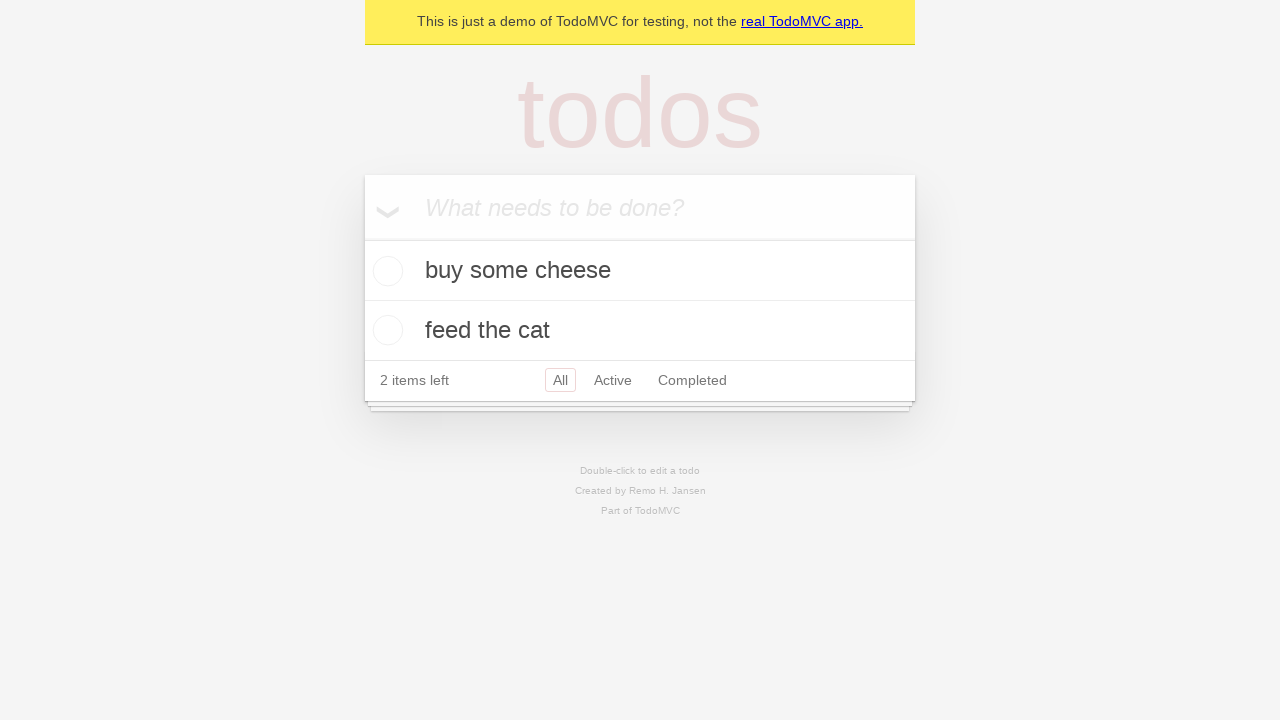

Filled todo input with 'book a doctors appointment' on internal:attr=[placeholder="What needs to be done?"i]
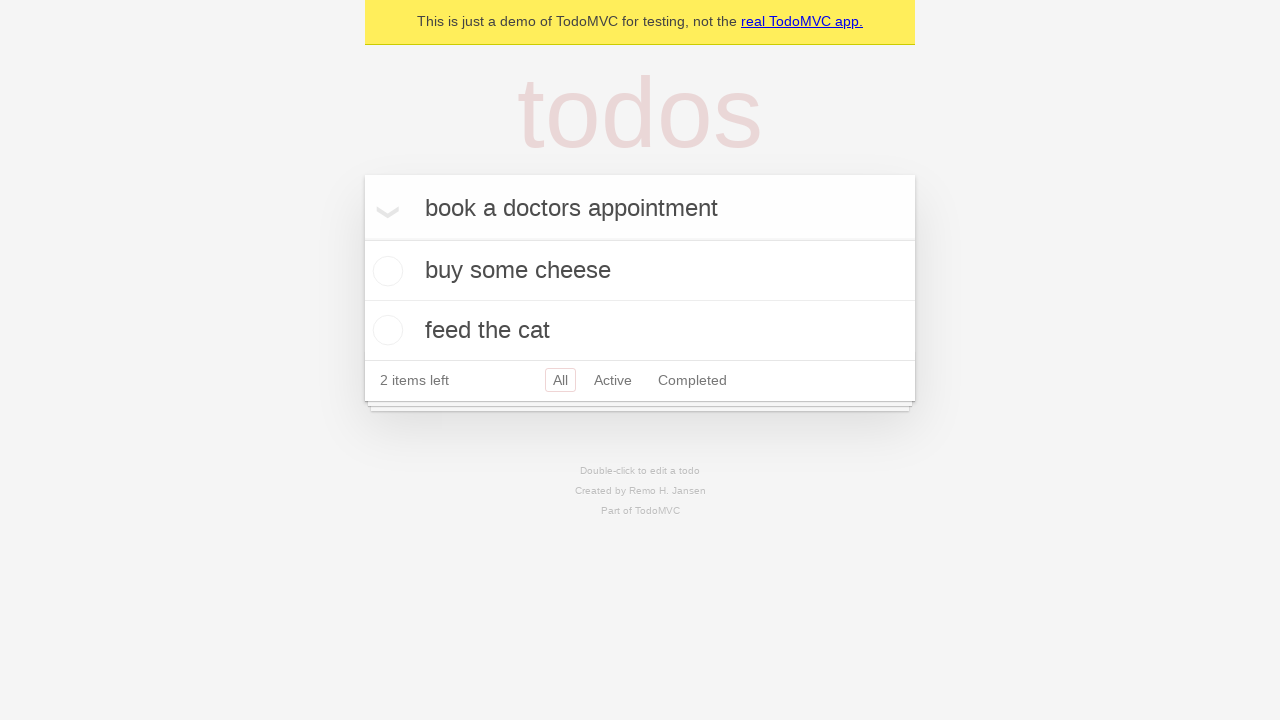

Pressed Enter to create third todo on internal:attr=[placeholder="What needs to be done?"i]
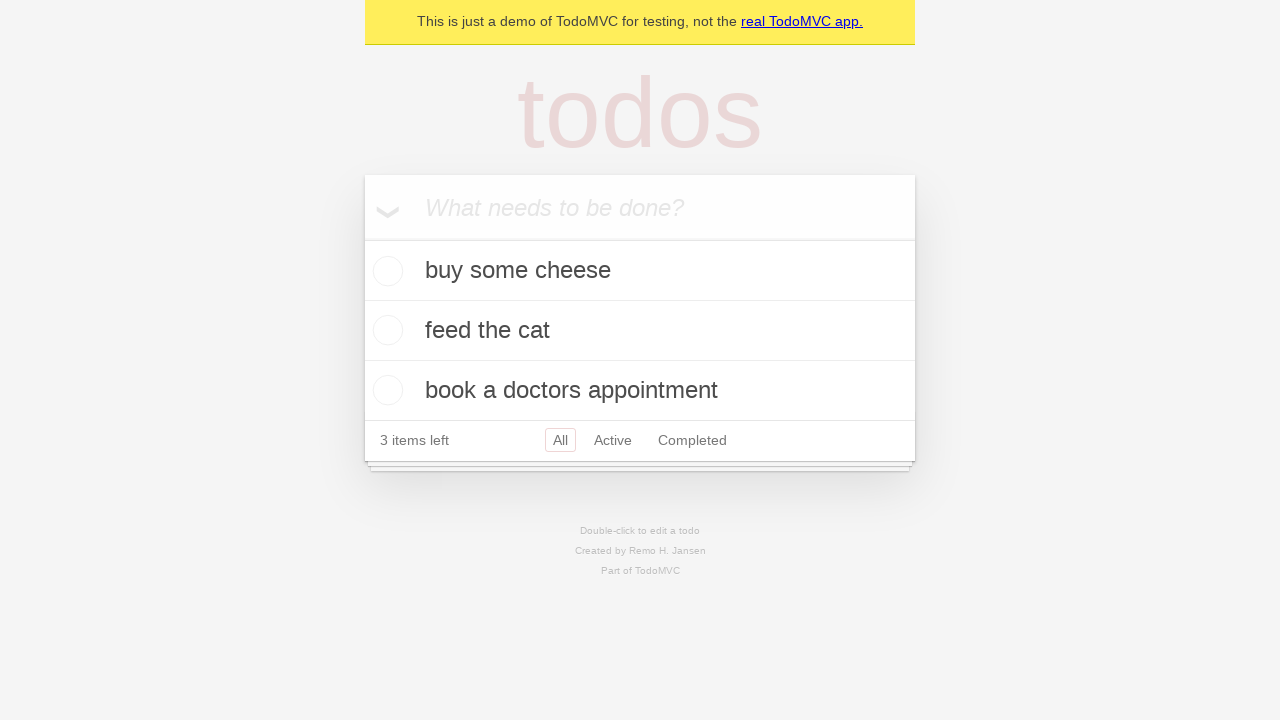

Clicked Active filter to show only active todos at (613, 440) on internal:role=link[name="Active"i]
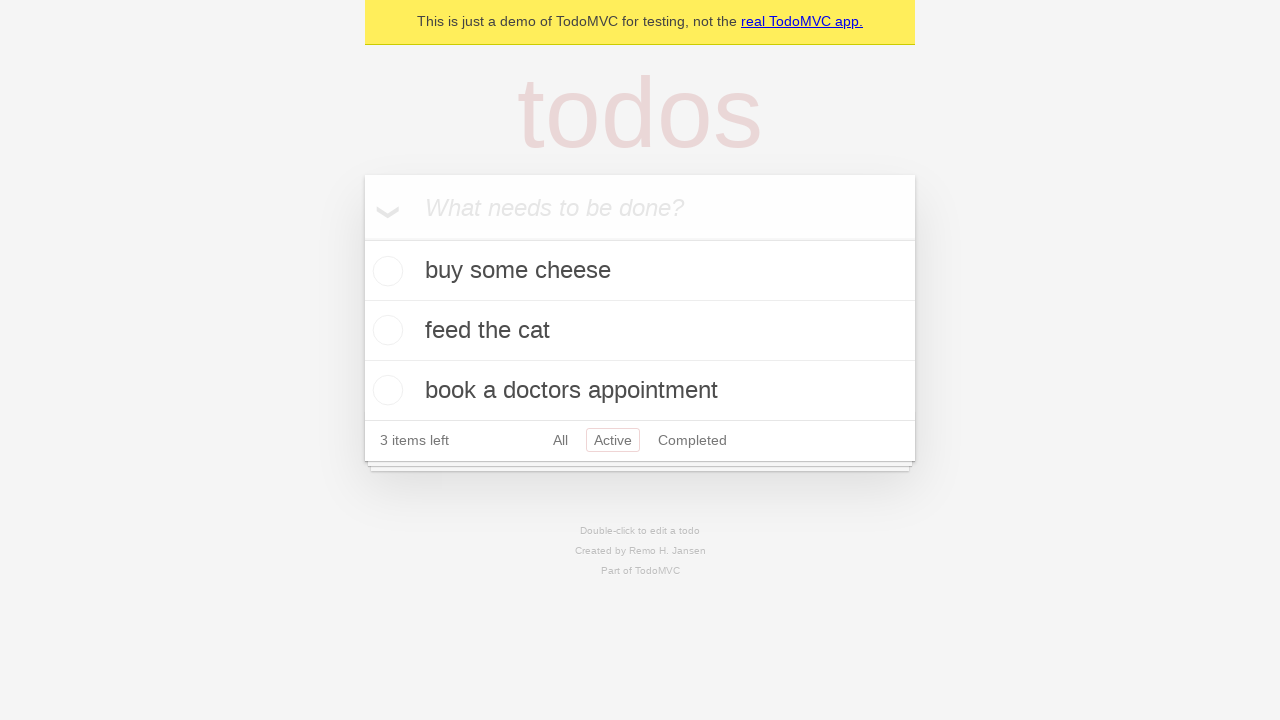

Clicked Completed filter to show only completed todos at (692, 440) on internal:role=link[name="Completed"i]
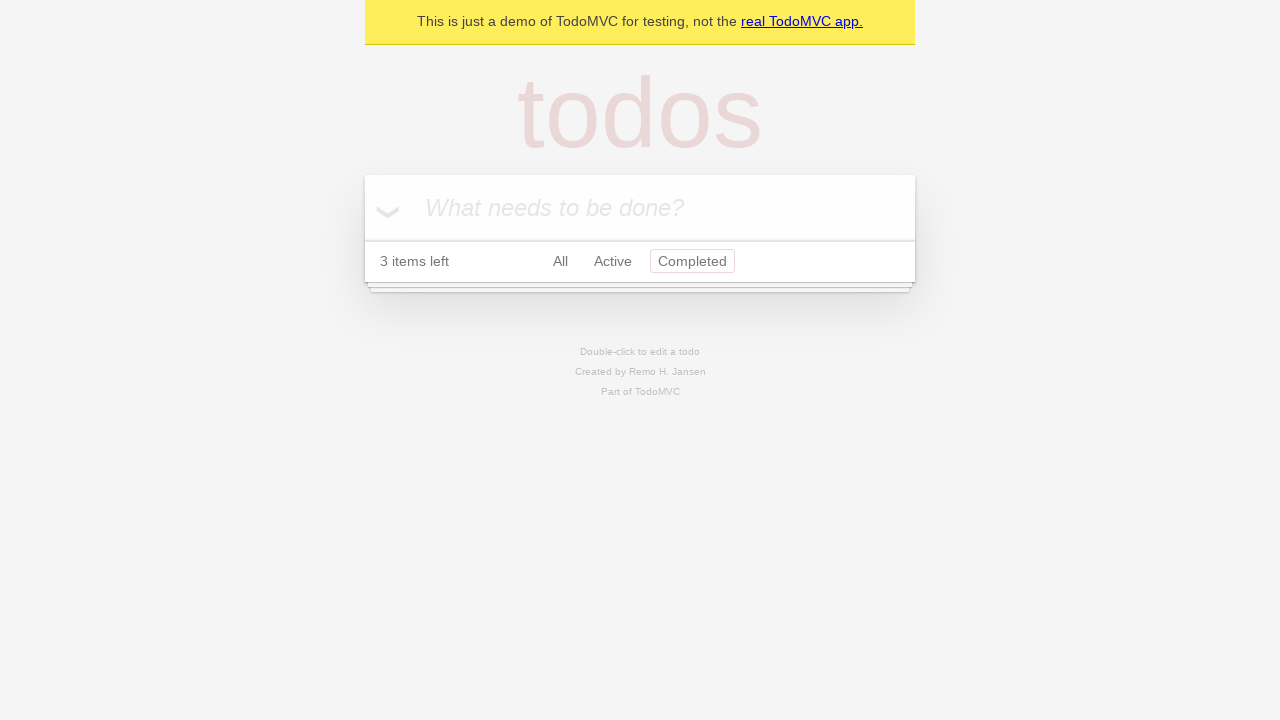

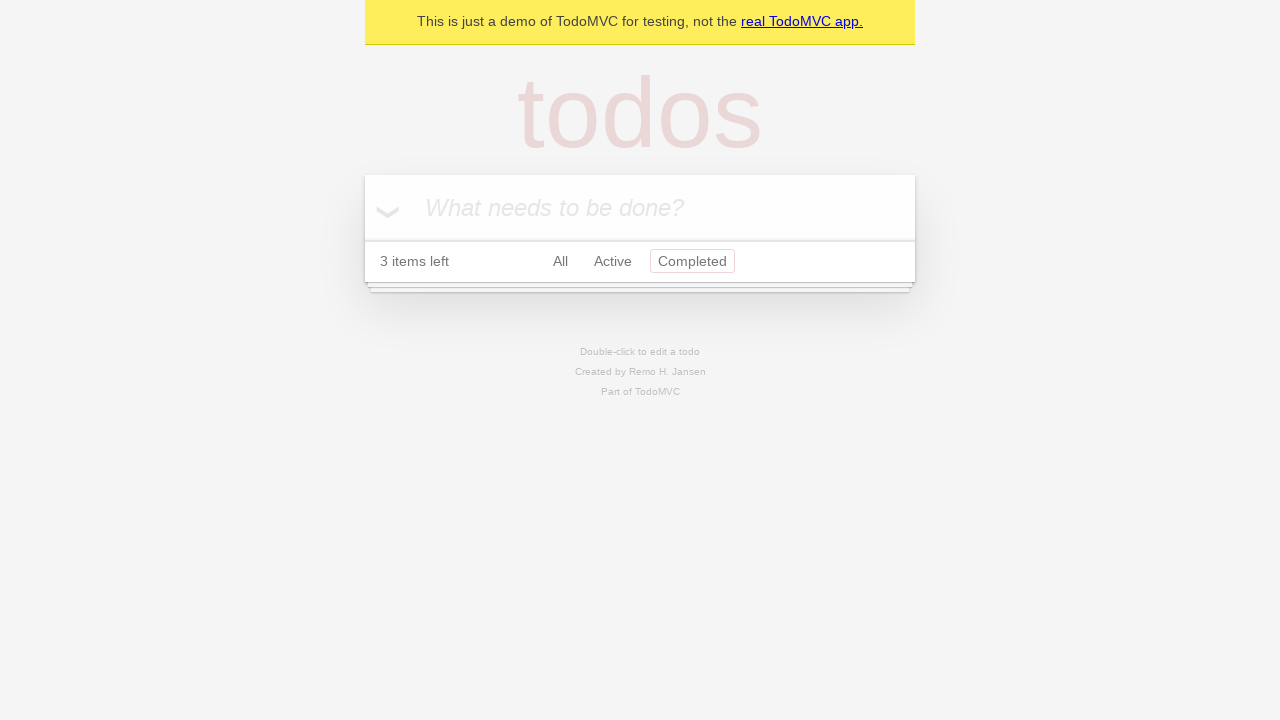